Tests browser window handling by clicking buttons to open new windows, switching between windows, and verifying content on a specific child window before closing it.

Starting URL: https://demoqa.com/browser-windows

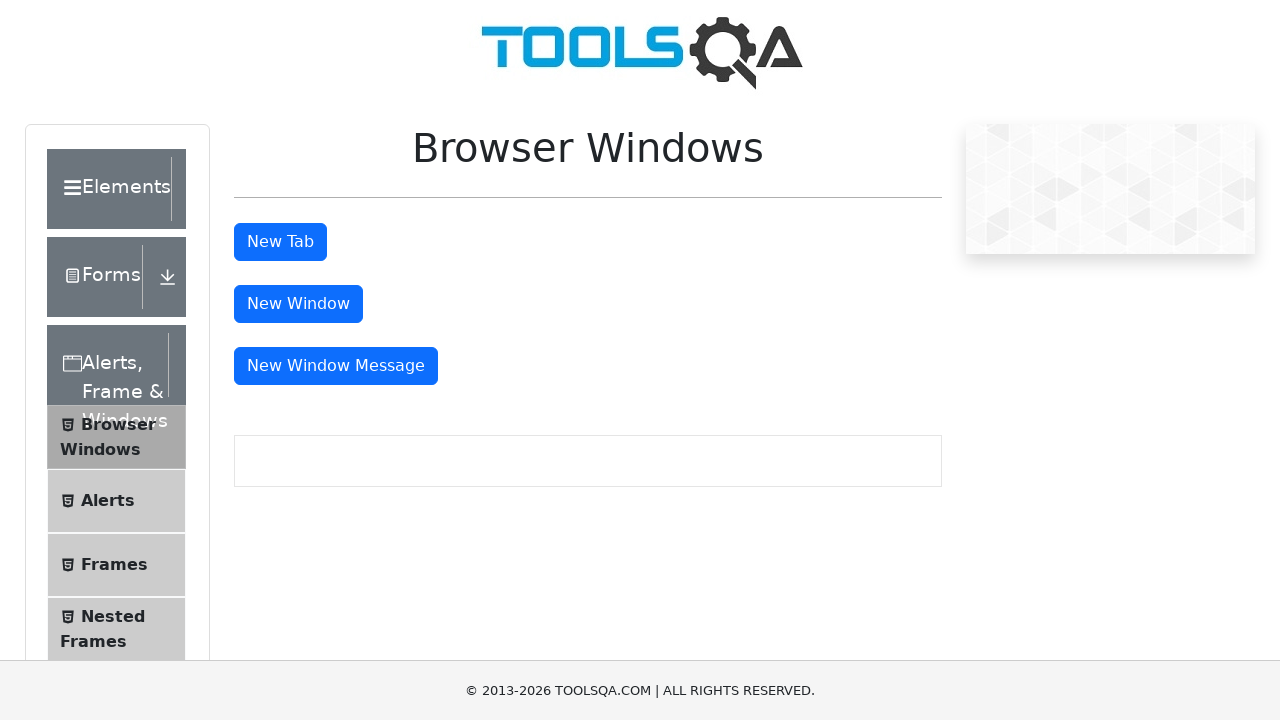

Clicked button to open new window at (298, 304) on #windowButton
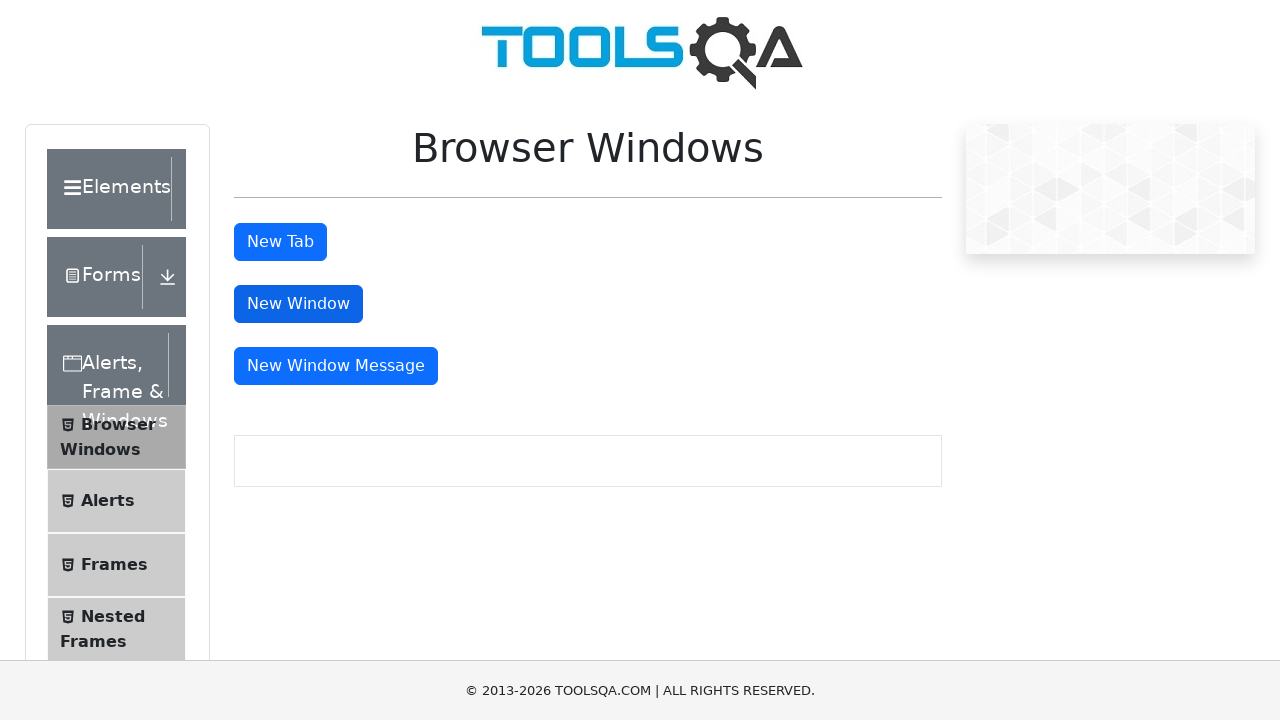

Waited for new window to potentially open
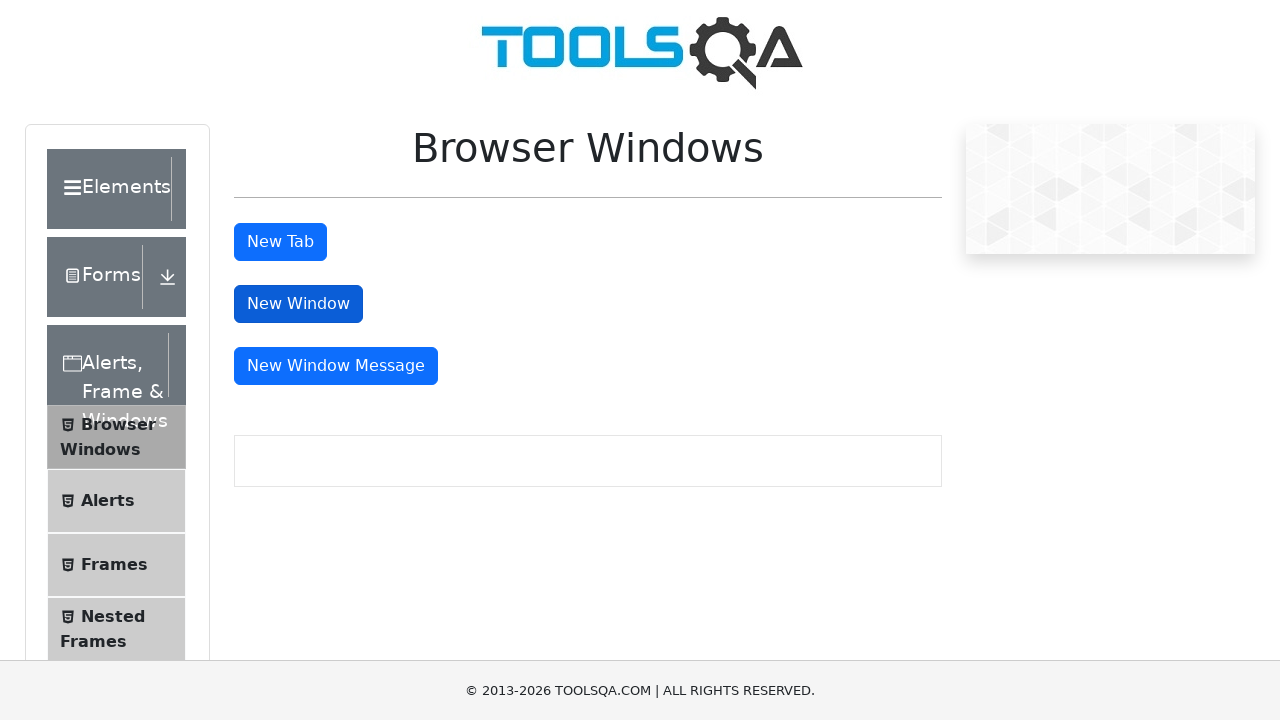

Clicked button to open message window at (336, 366) on #messageWindowButton
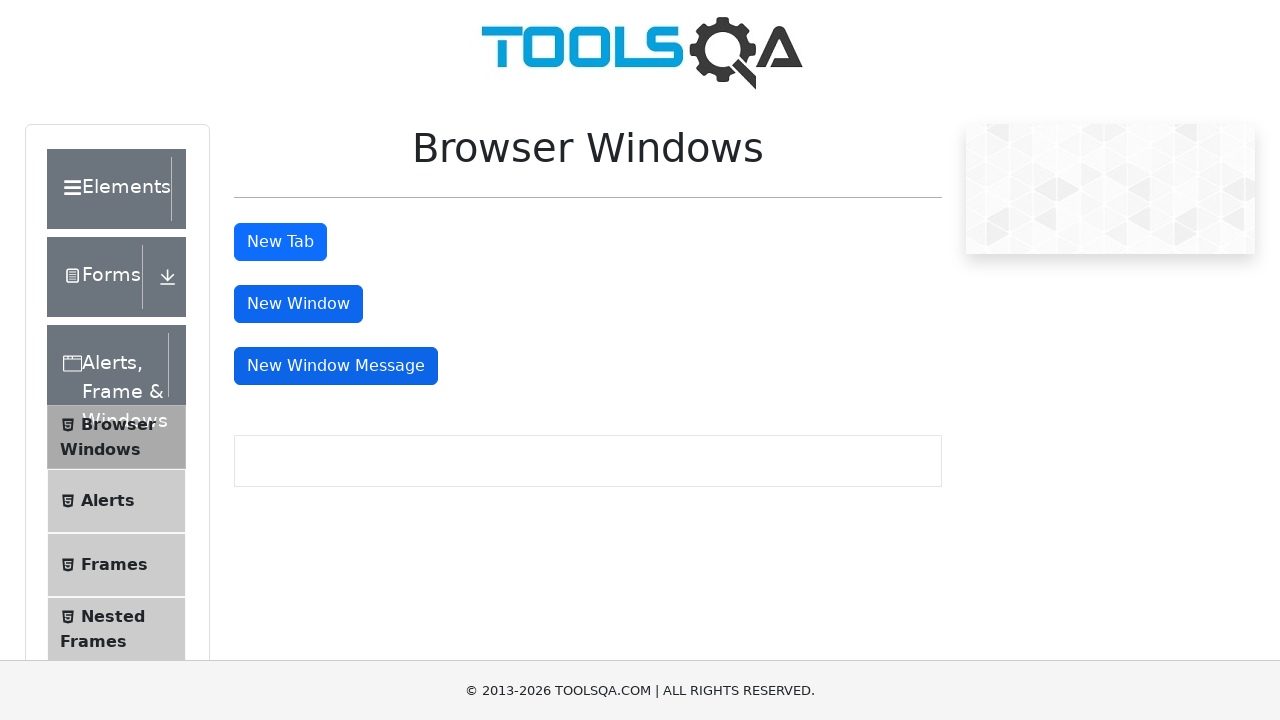

Waited for windows to open
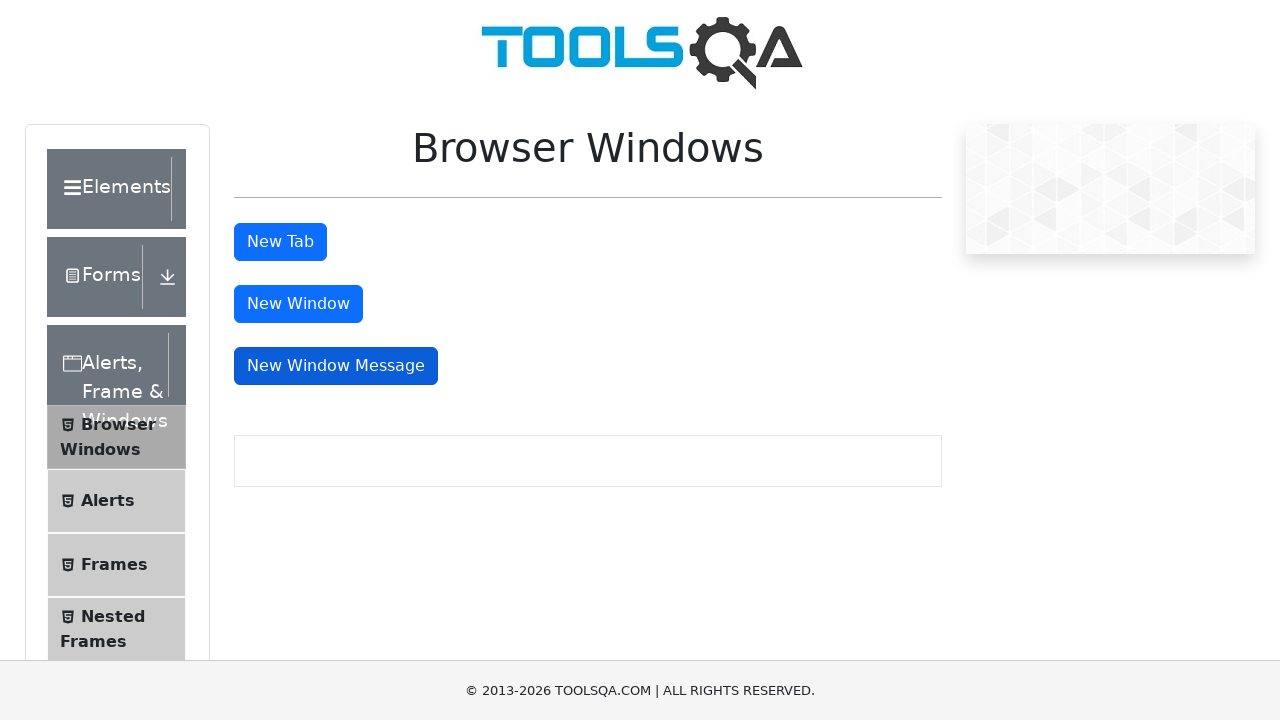

Retrieved all pages (windows) from context
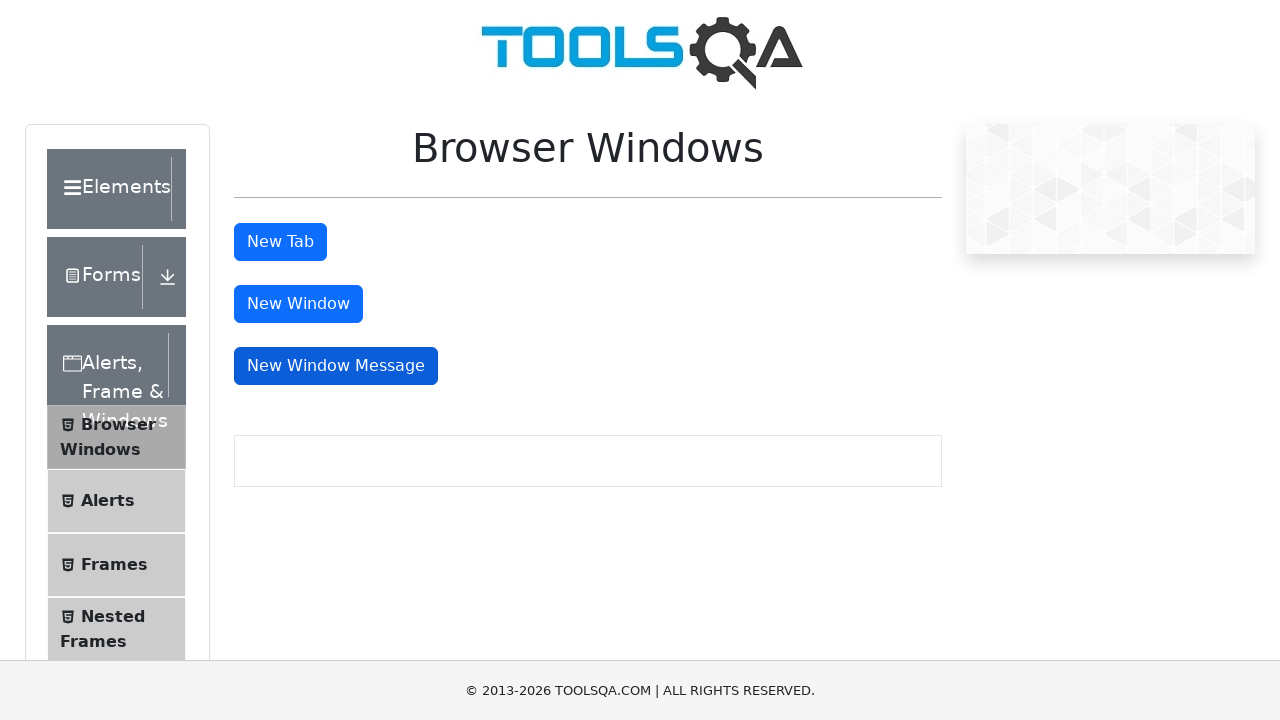

Checking page with URL: https://demoqa.com/browser-windows
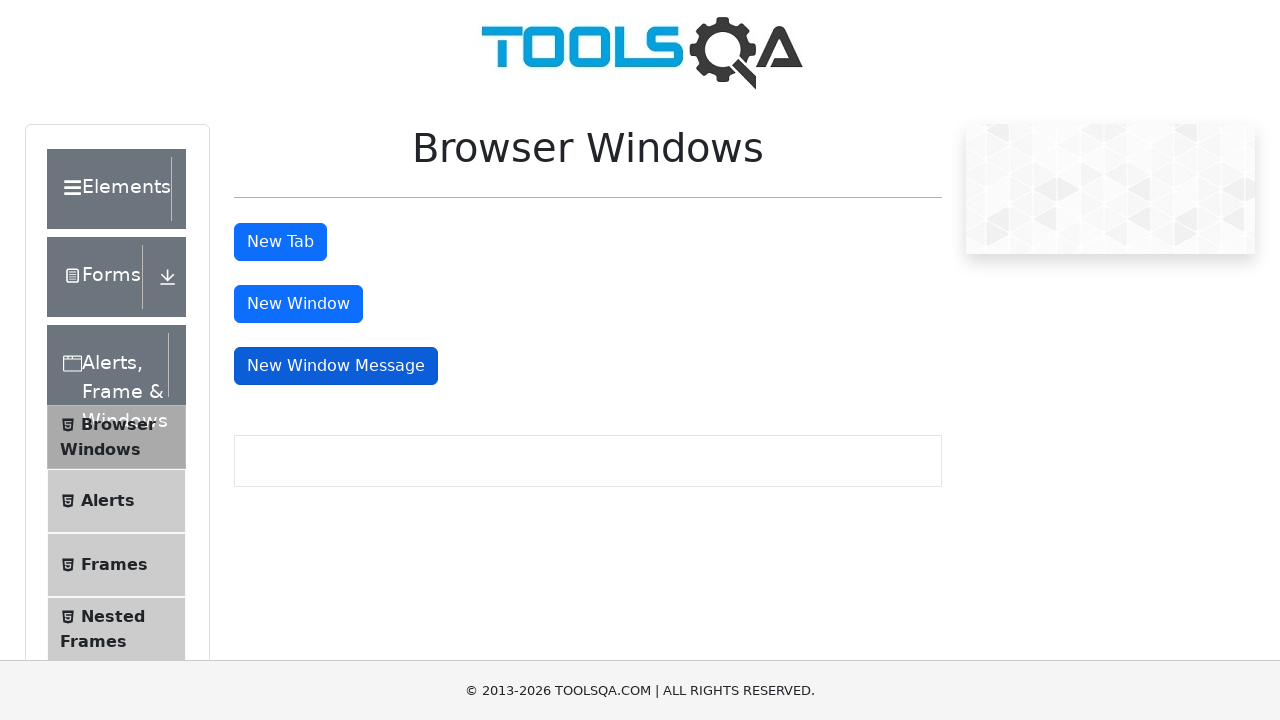

Checking page with URL: https://demoqa.com/sample
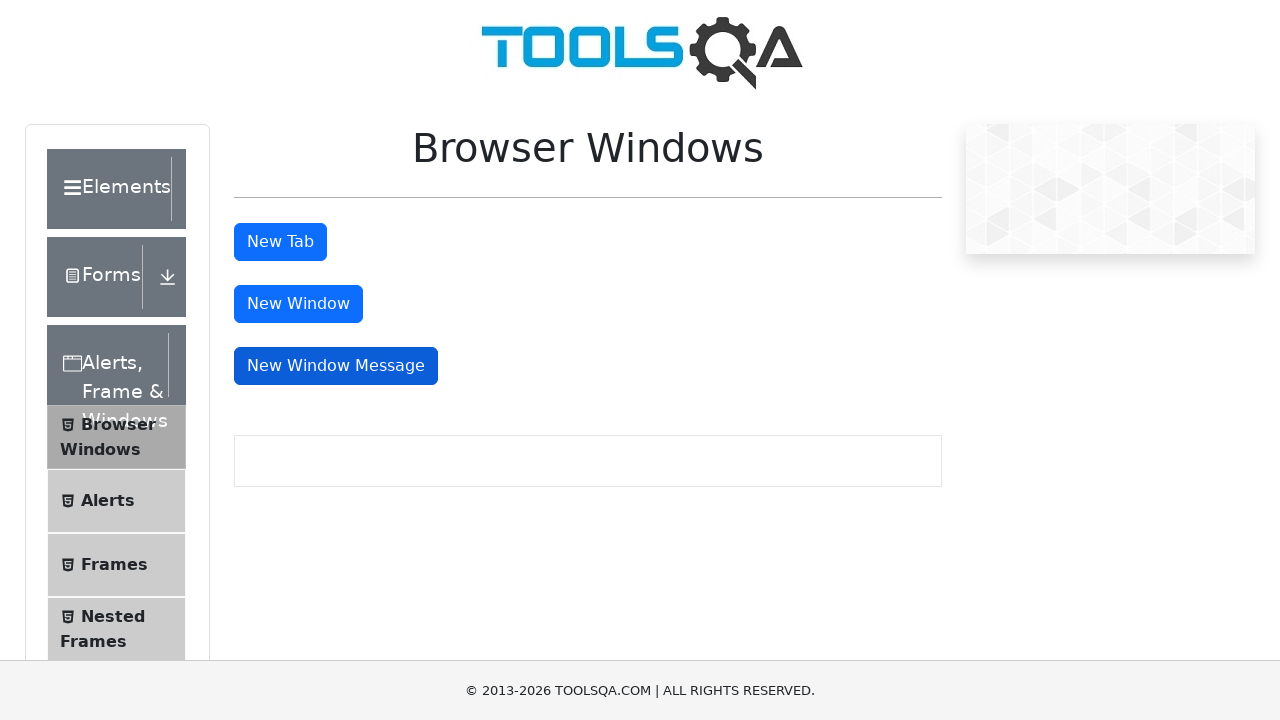

Located sample heading element
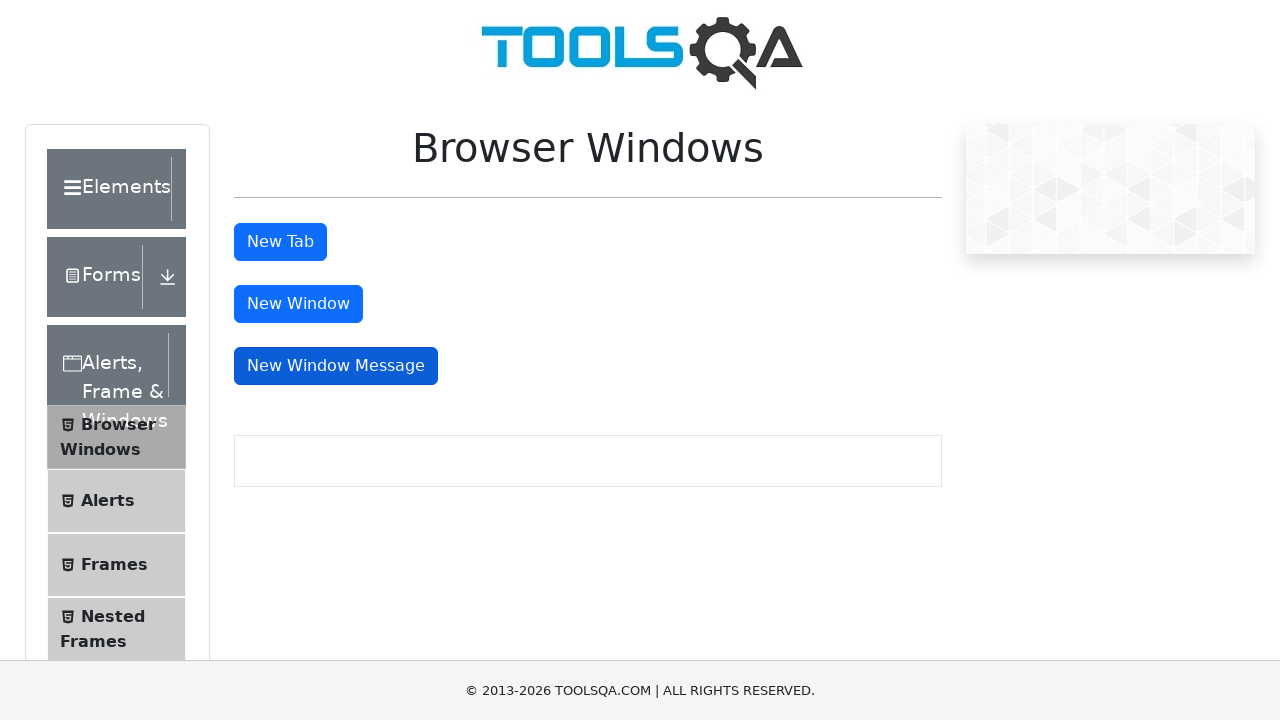

Waited for sample heading to be visible
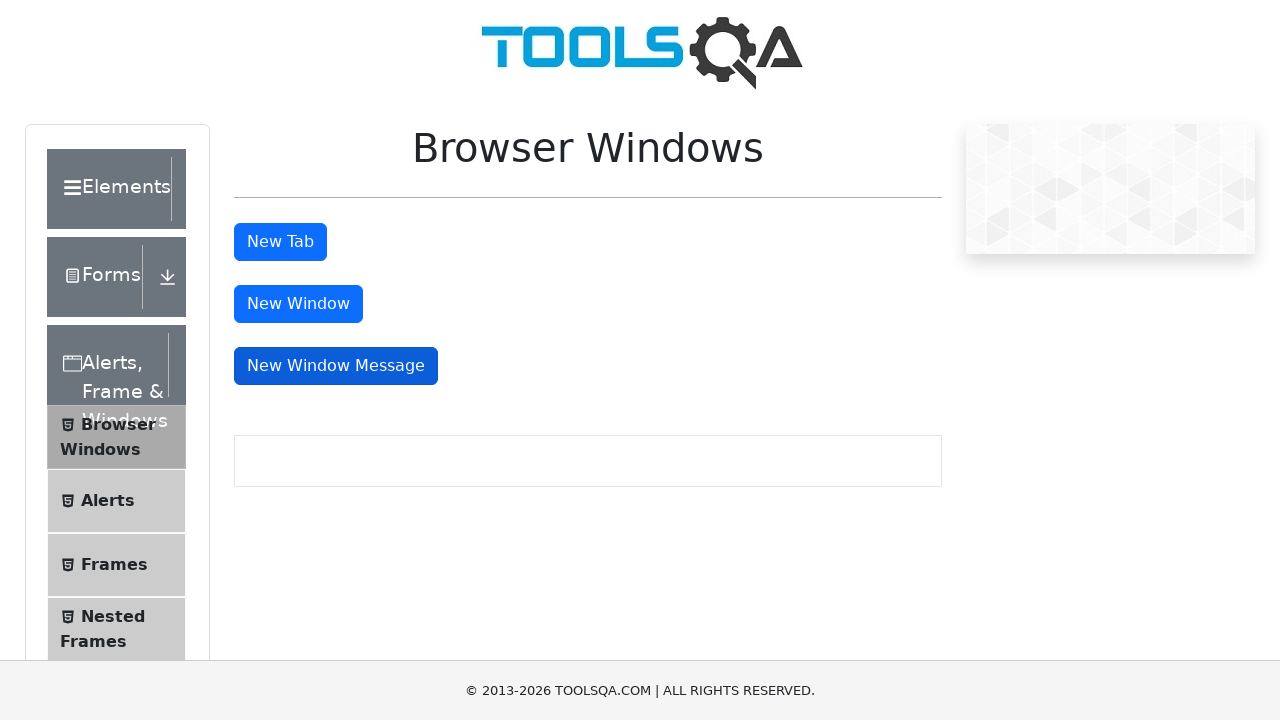

Retrieved heading tag name: H1
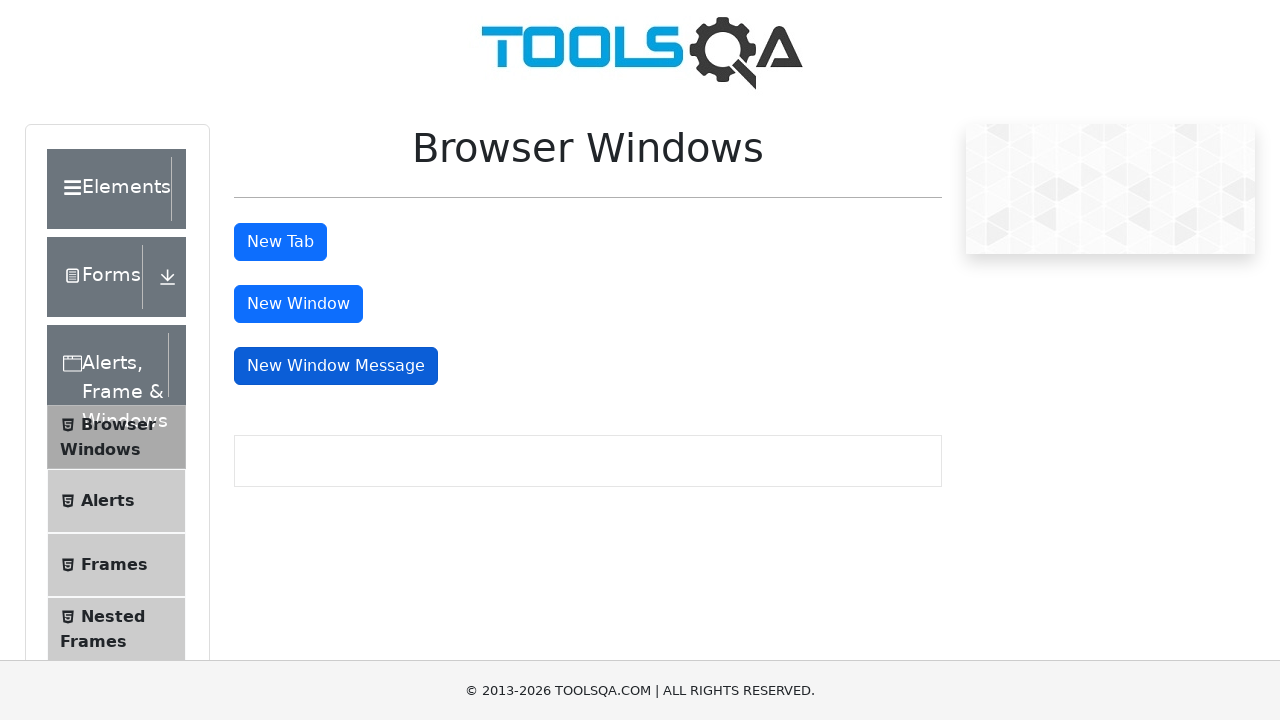

Closed the child window with sample content
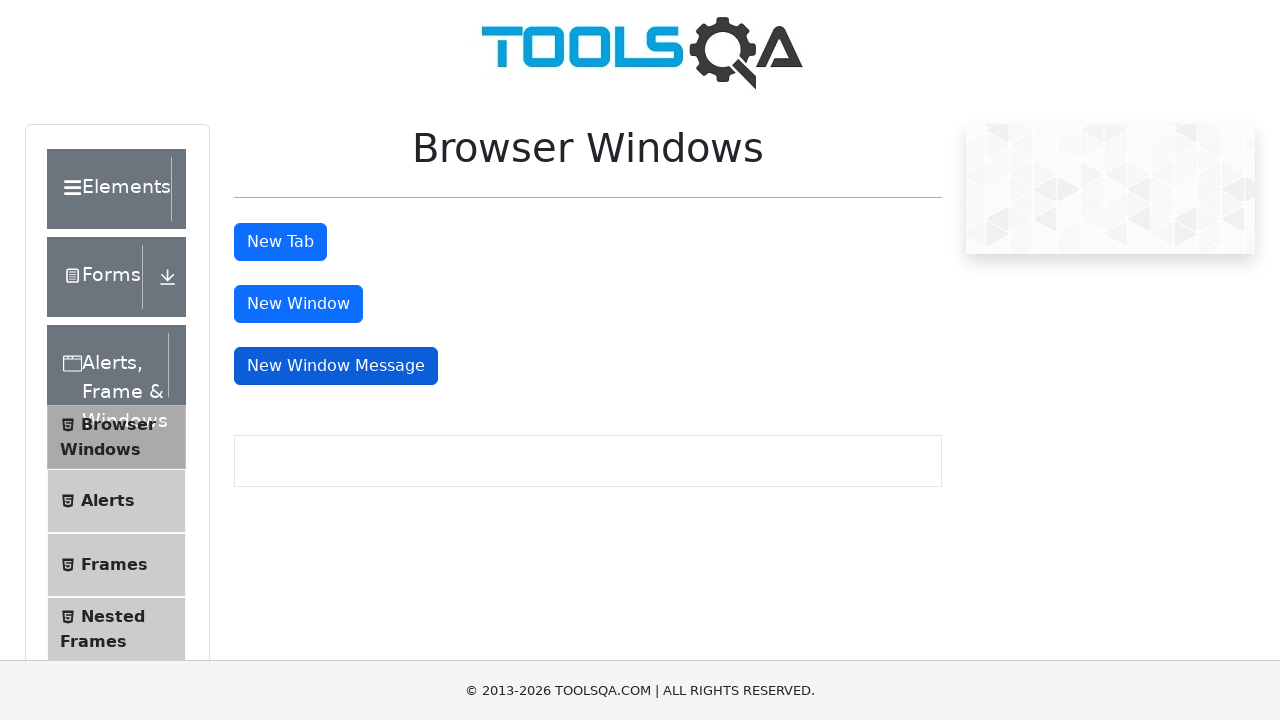

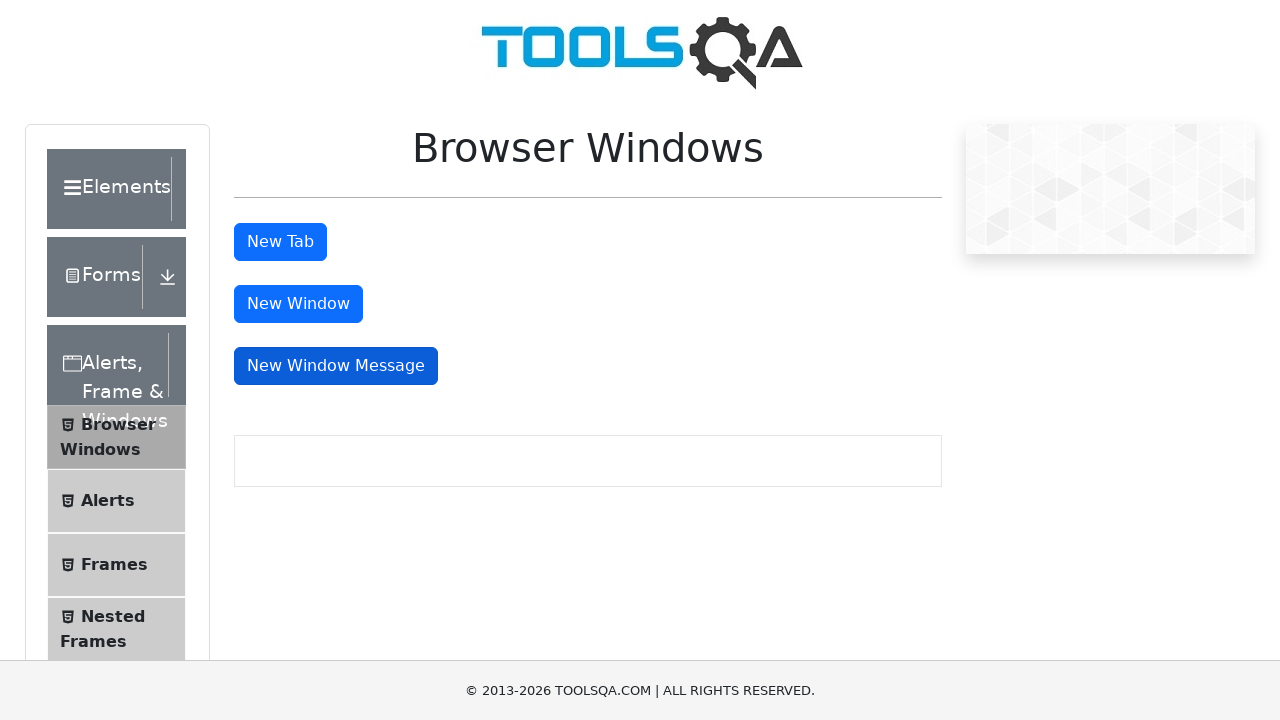